Tests an e-commerce flow by adding specific items to cart, applying a coupon code, and proceeding to place order

Starting URL: https://rahulshettyacademy.com/seleniumPractise/

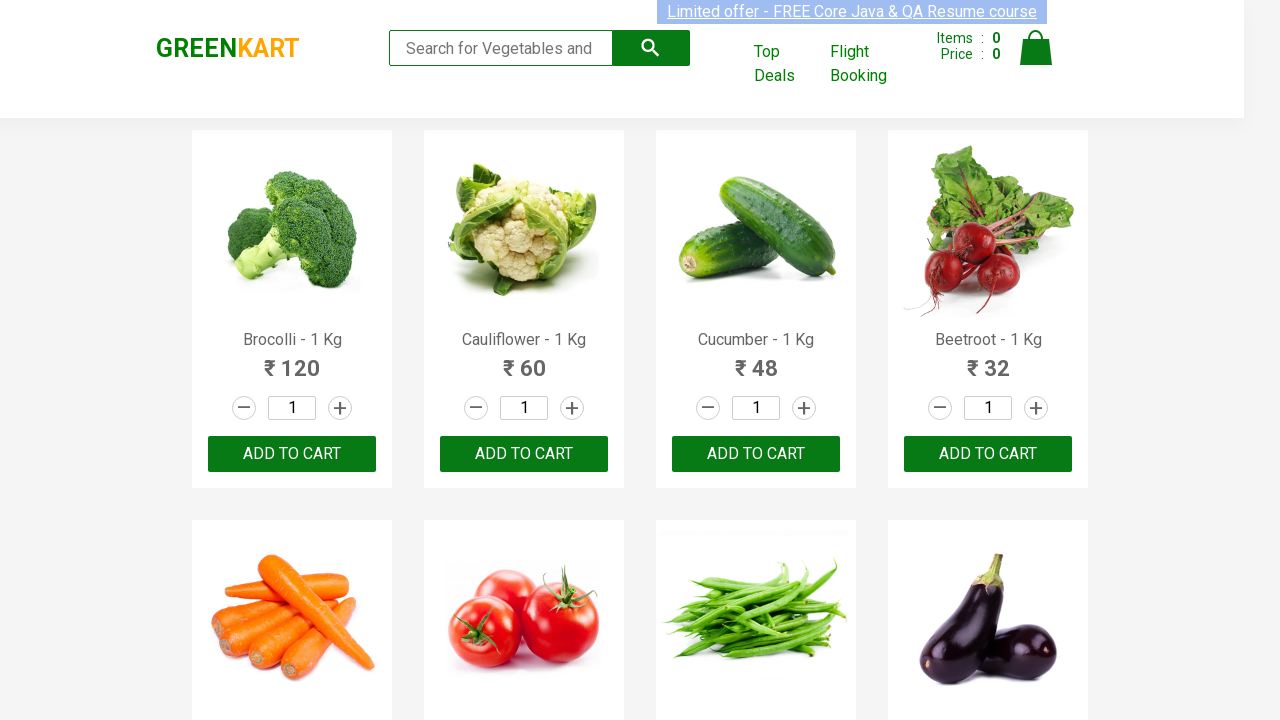

Retrieved all product elements from the page
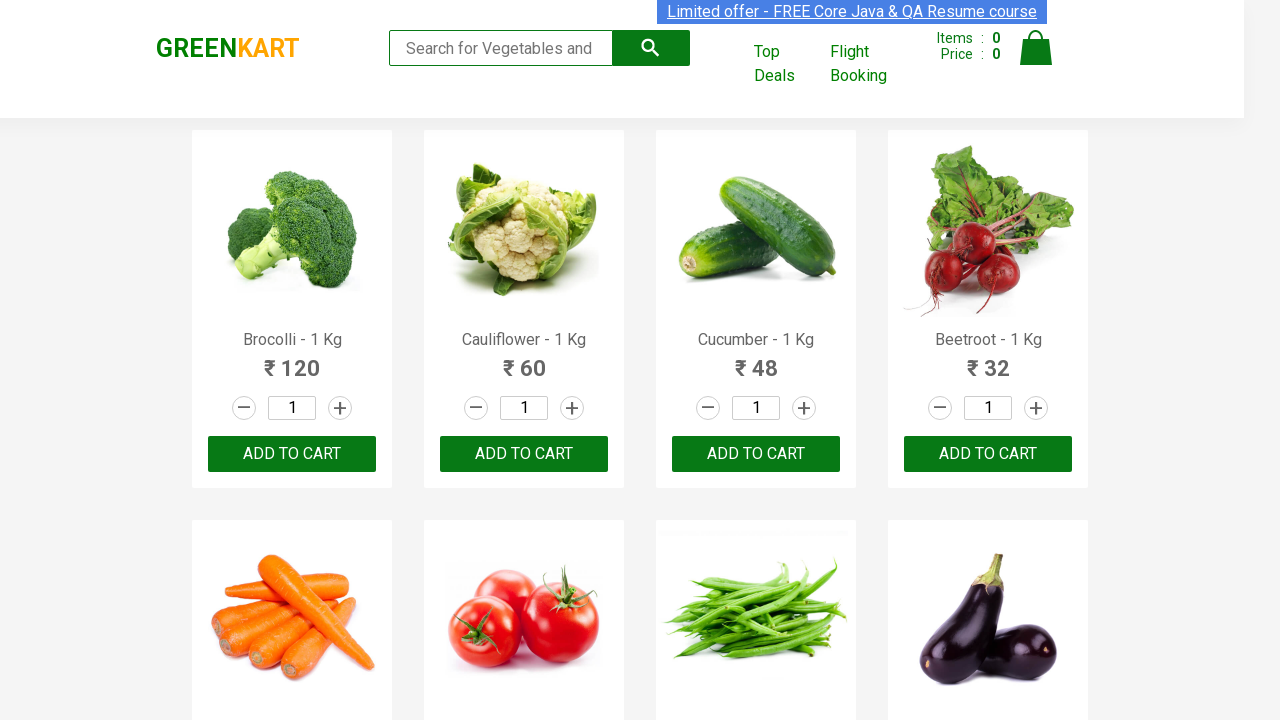

Retrieved add to cart buttons for product 'Brocolli'
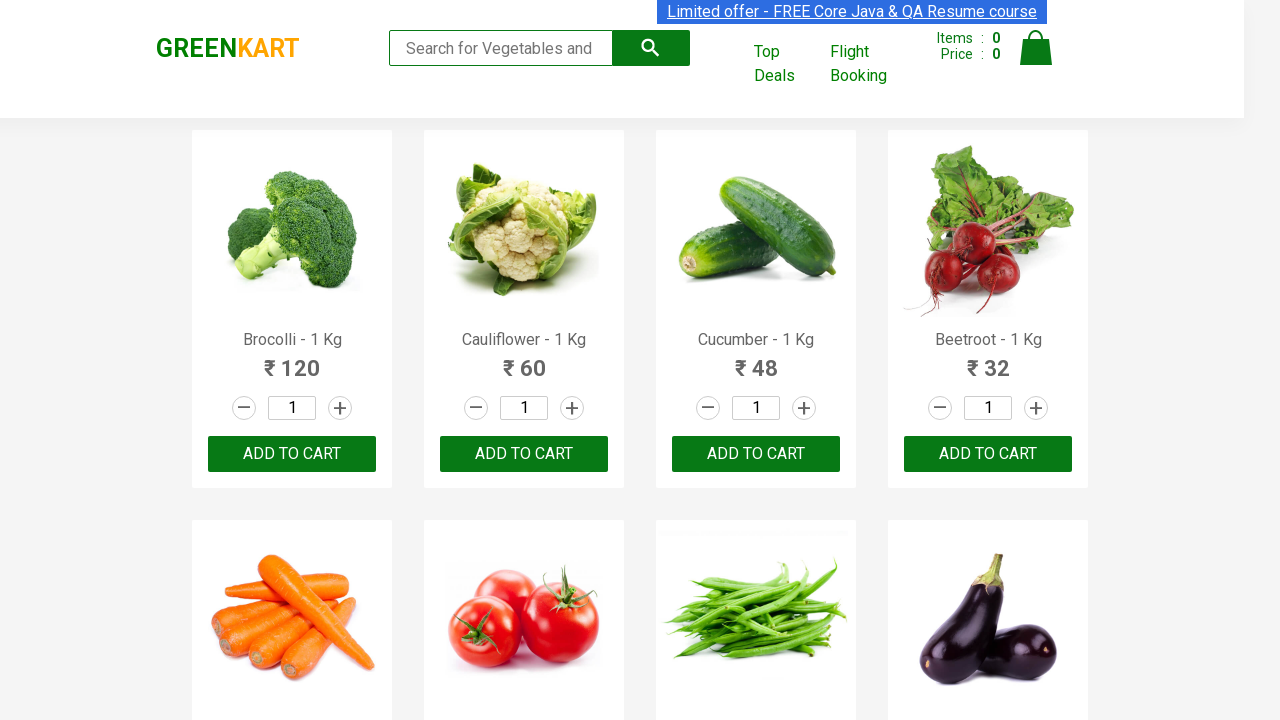

Clicked add to cart button for 'Brocolli'
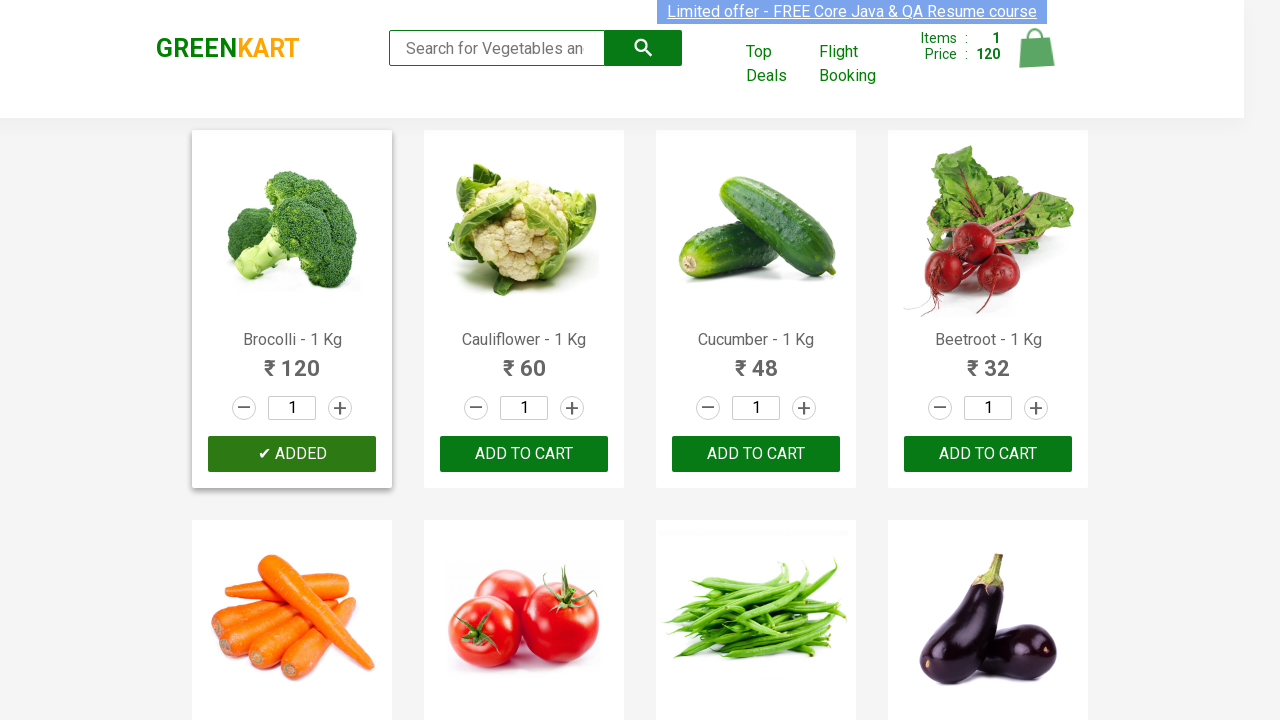

Retrieved add to cart buttons for product 'Cucumber'
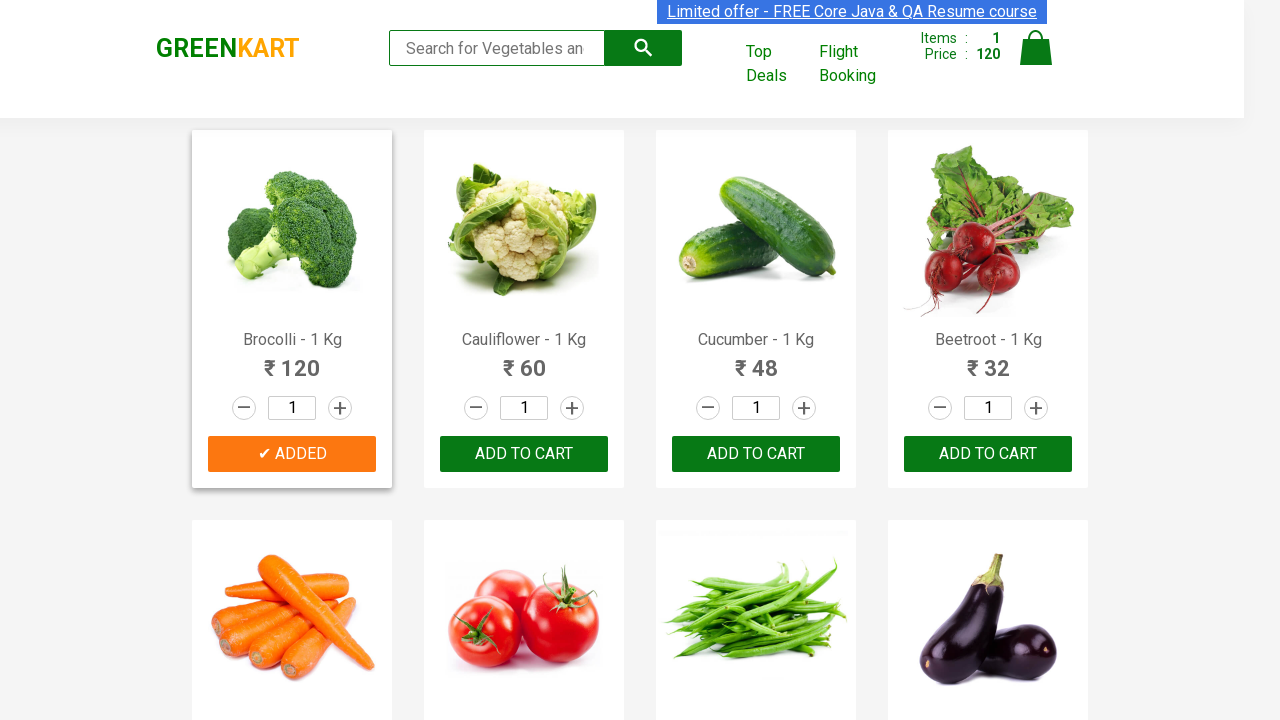

Clicked add to cart button for 'Cucumber'
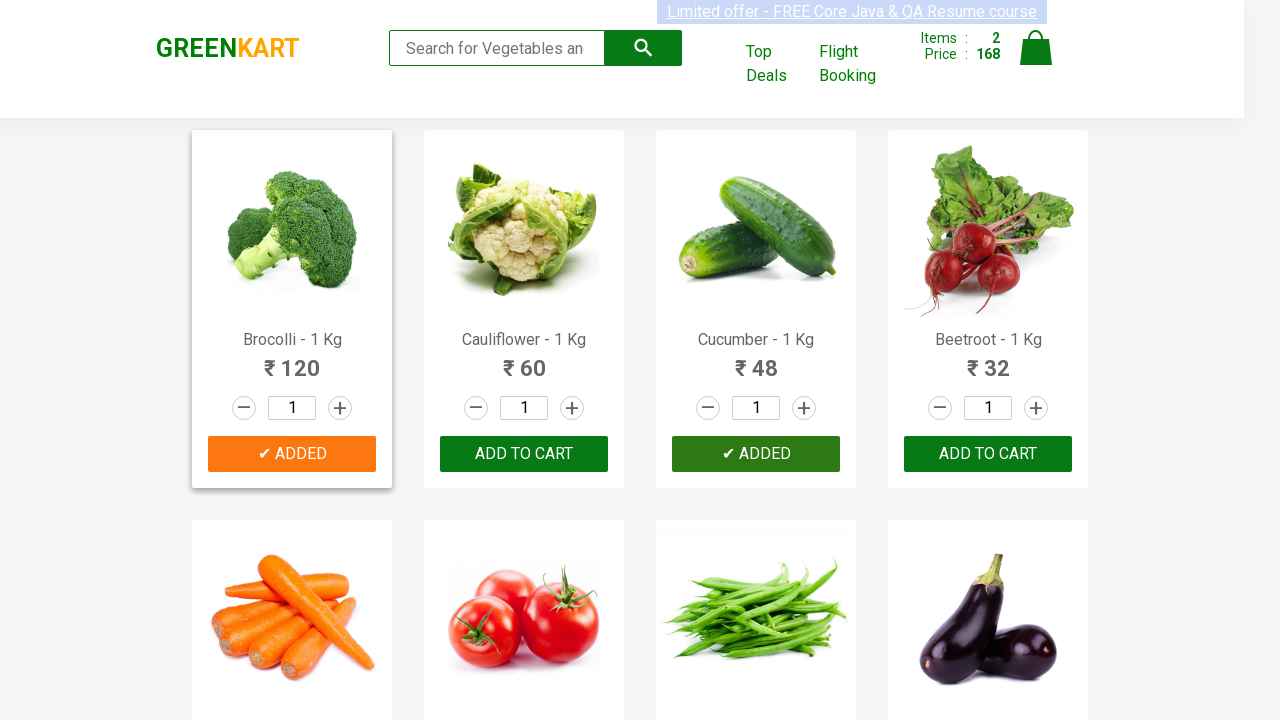

Retrieved add to cart buttons for product 'Beetroot'
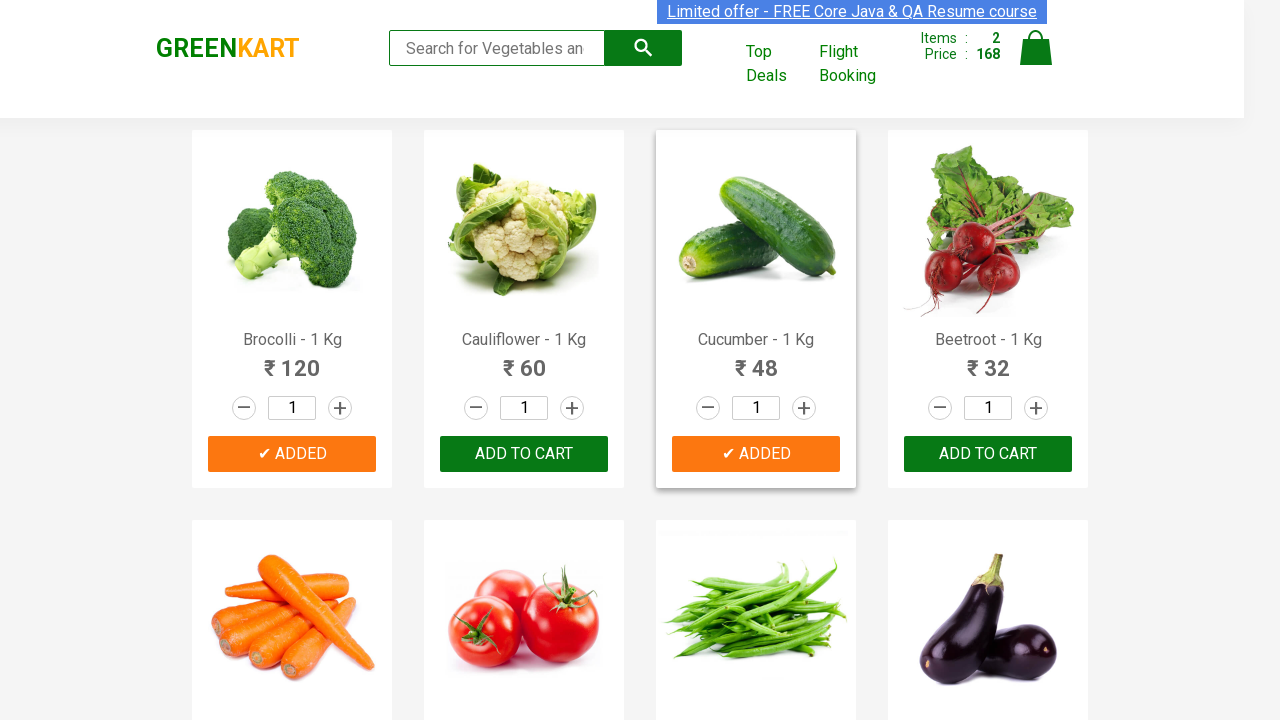

Clicked add to cart button for 'Beetroot'
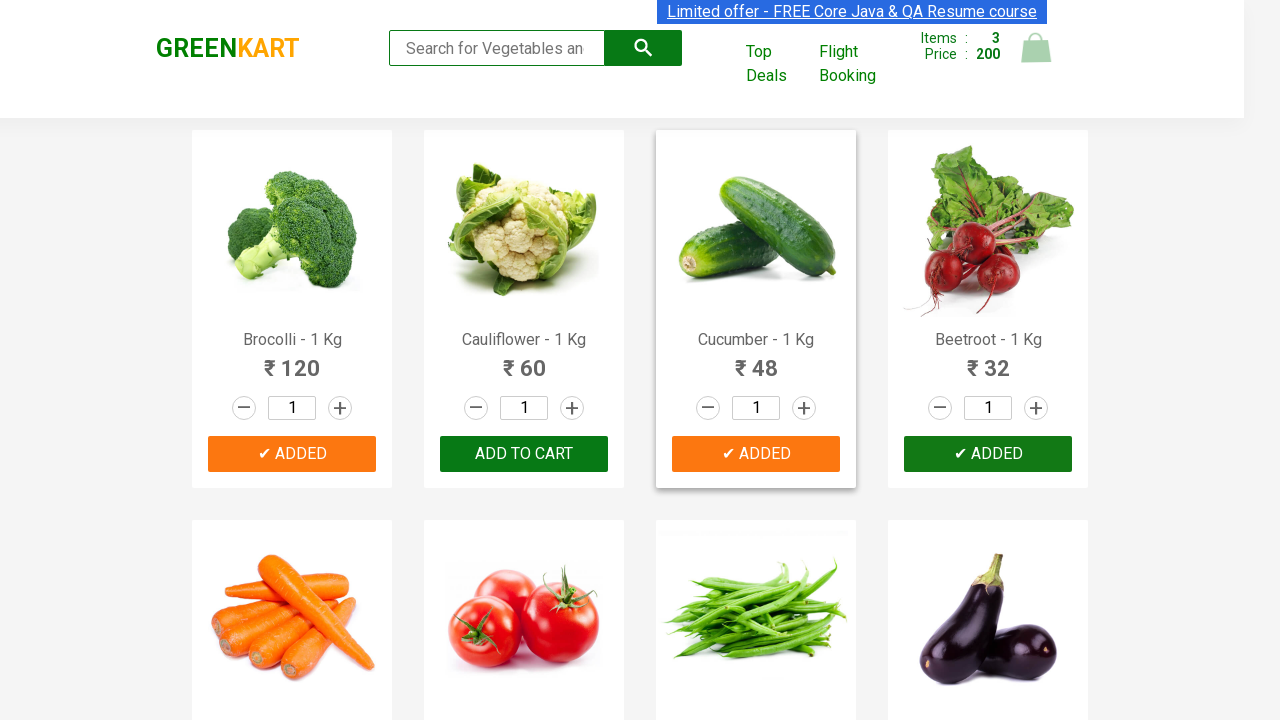

Clicked cart icon to view shopping cart at (1036, 48) on img[alt='Cart']
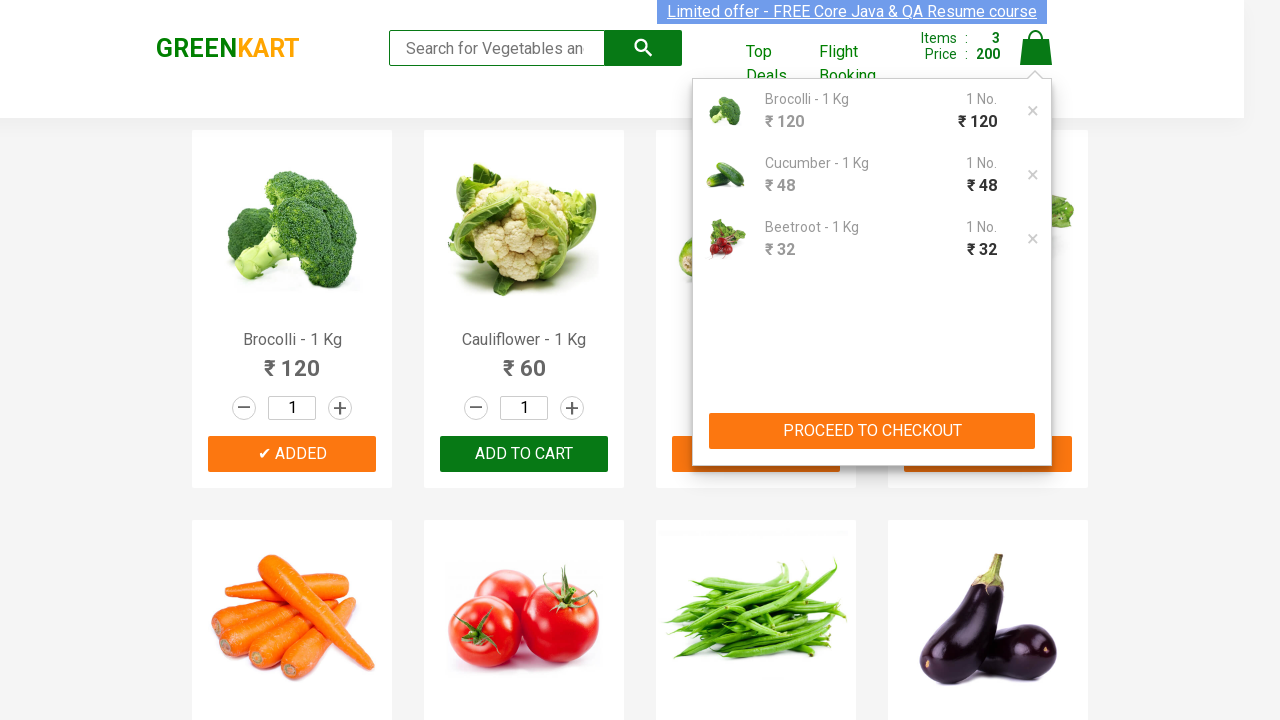

Clicked proceed to checkout button at (872, 431) on xpath=//button[text()='PROCEED TO CHECKOUT']
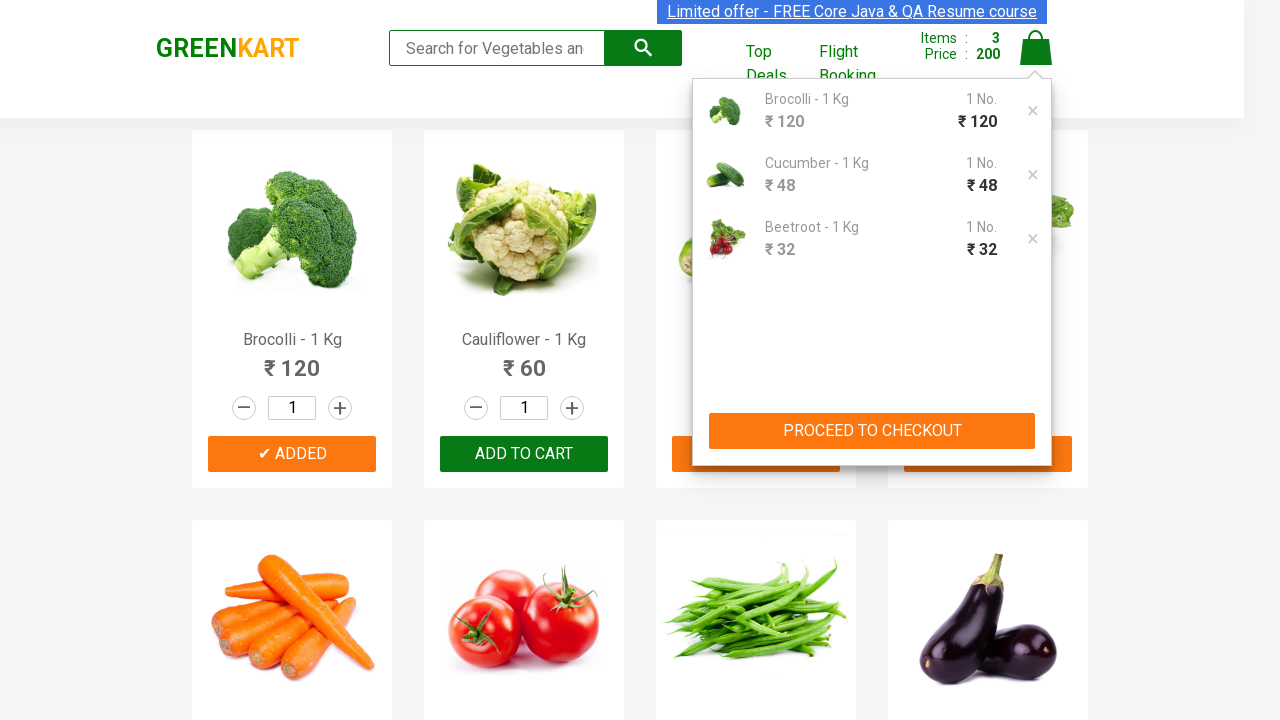

Entered coupon code 'rahulshettyacademy' in promo code field on input.promoCode
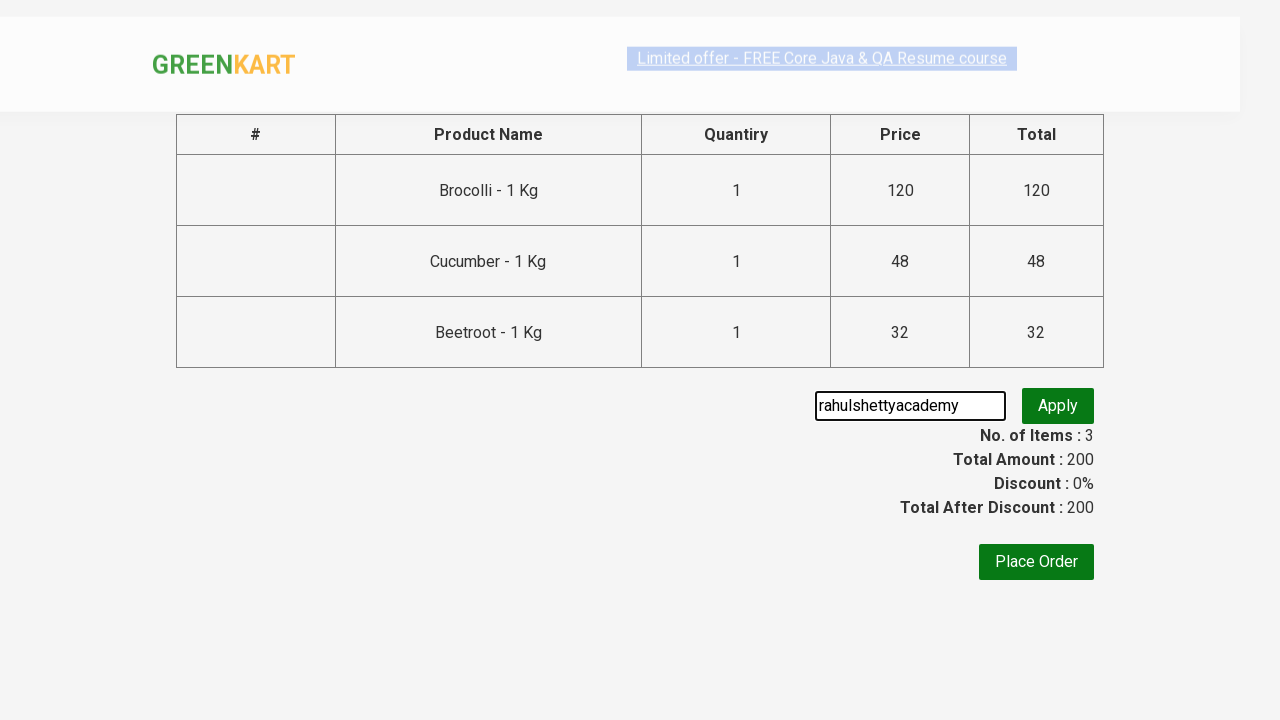

Clicked apply button to apply coupon code at (1058, 406) on button.promoBtn
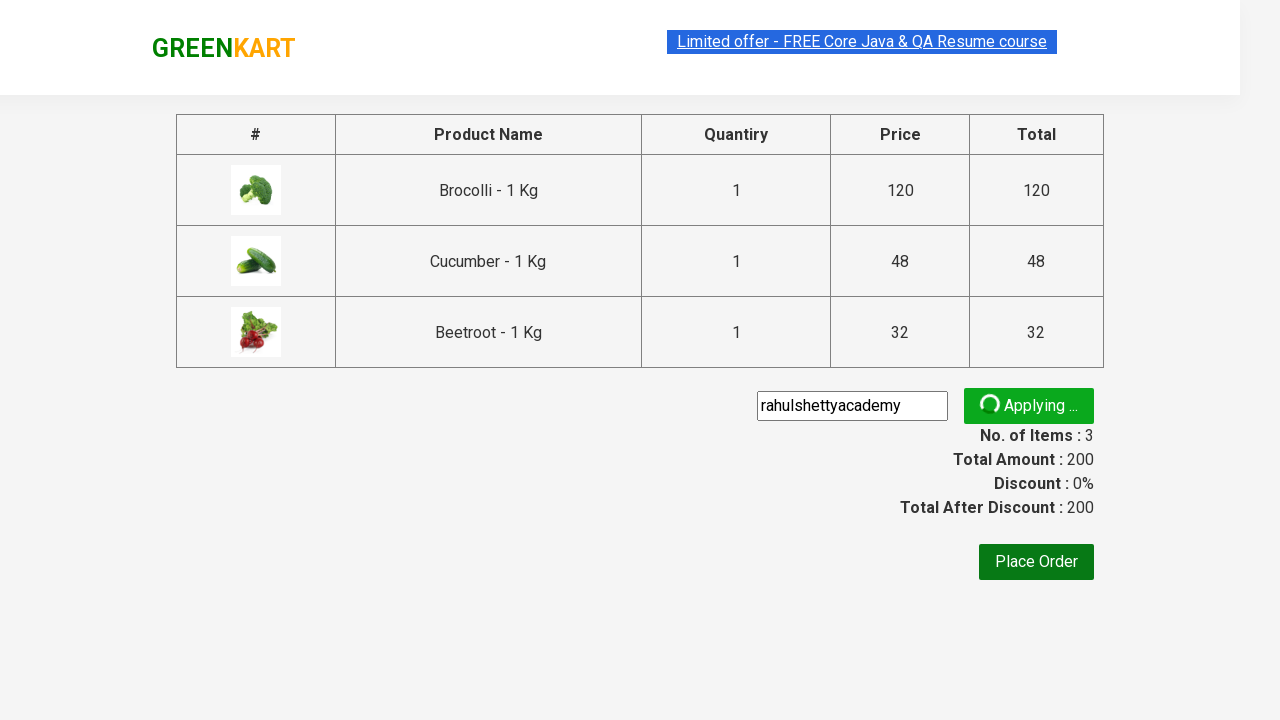

Coupon code successfully applied - promo info displayed
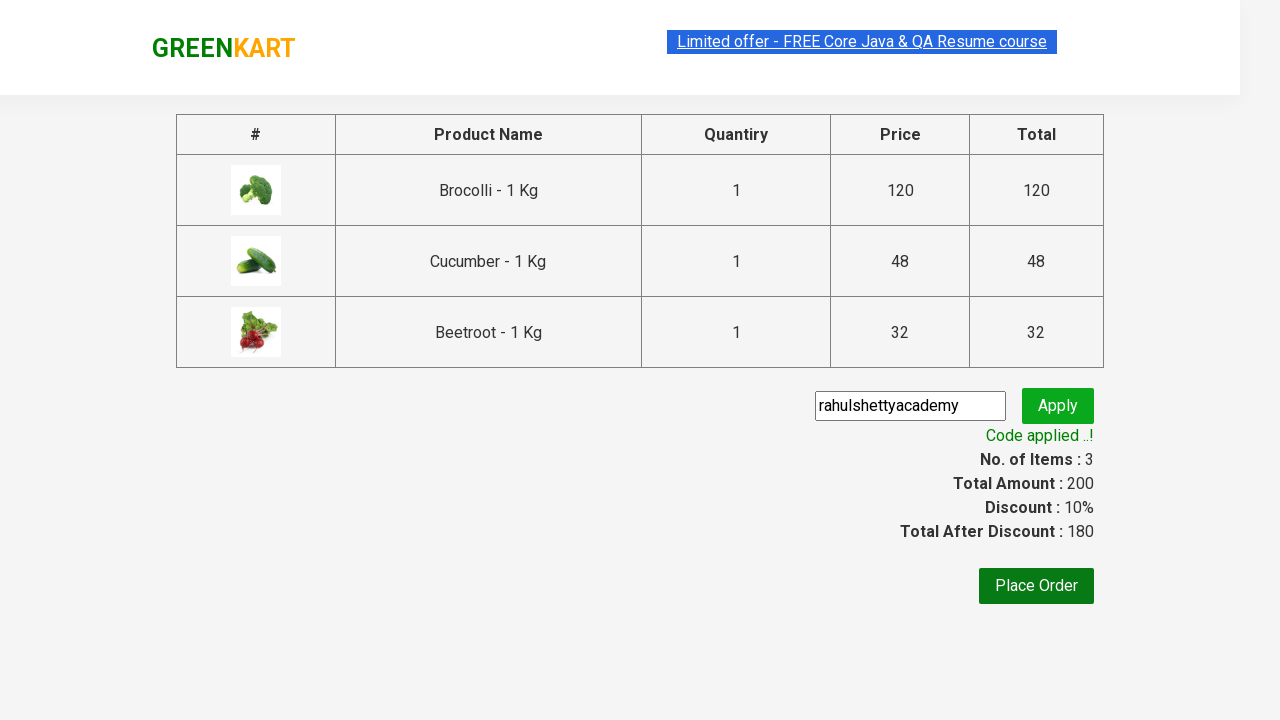

Clicked place order button to complete purchase at (1036, 586) on xpath=//button[text()='Place Order']
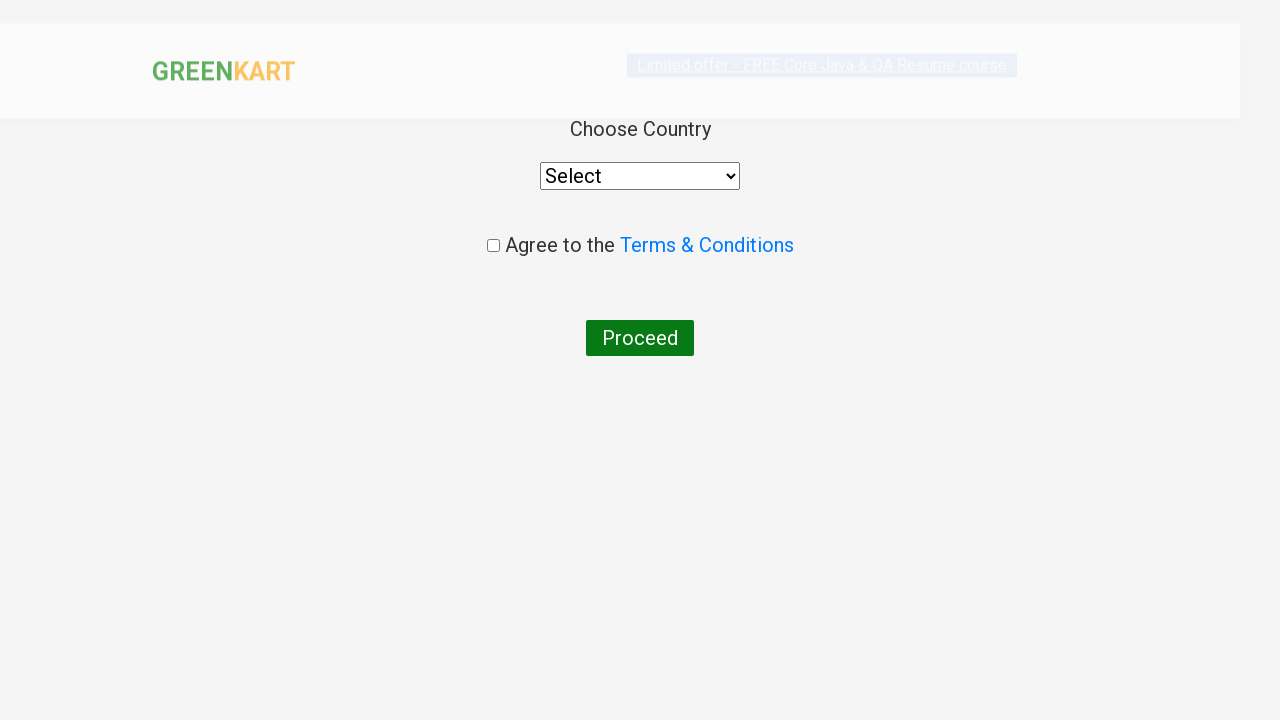

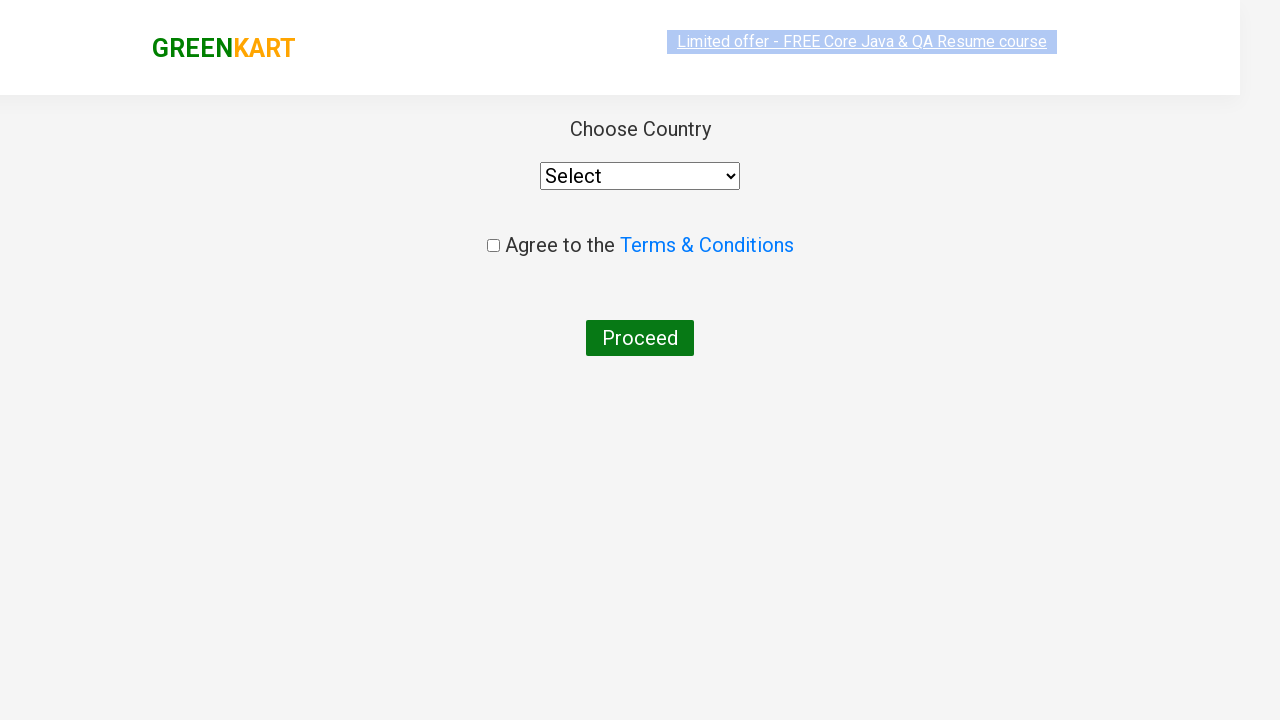